Navigates to the ABSLI login page and verifies page loads correctly

Starting URL: http://113.193.29.163/ABSLI/Account/Login

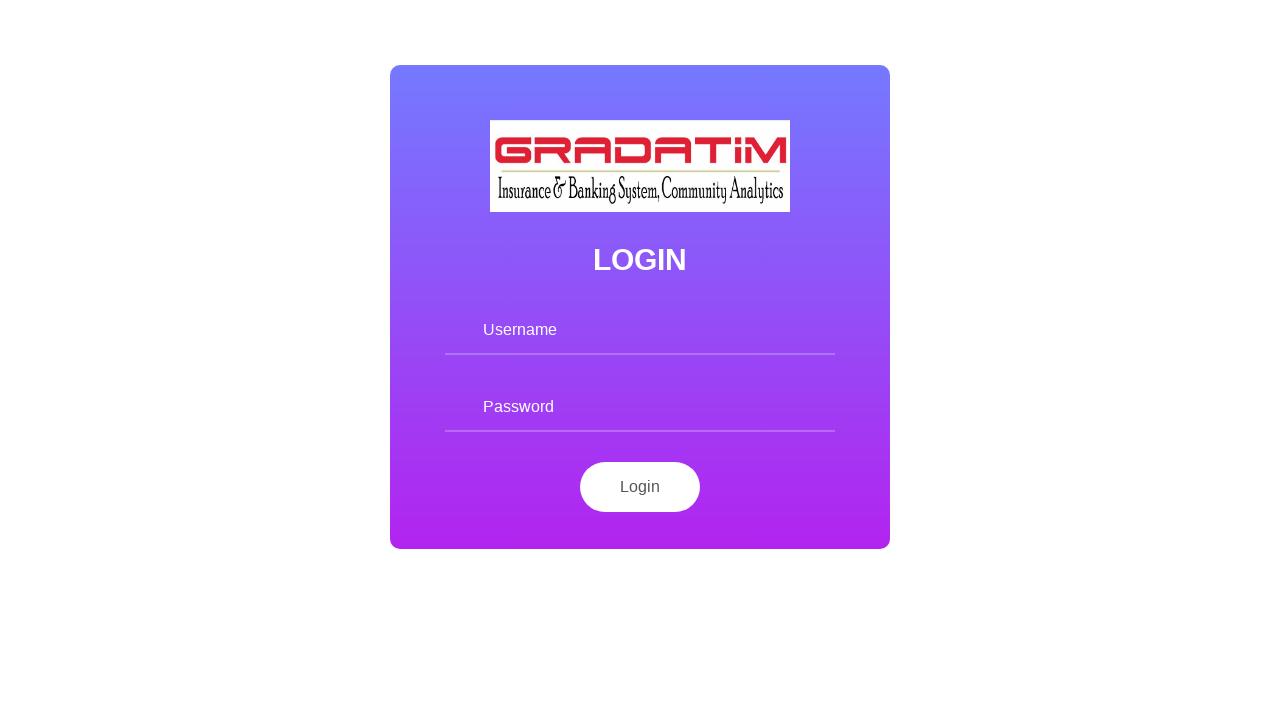

Waited for page to reach networkidle state
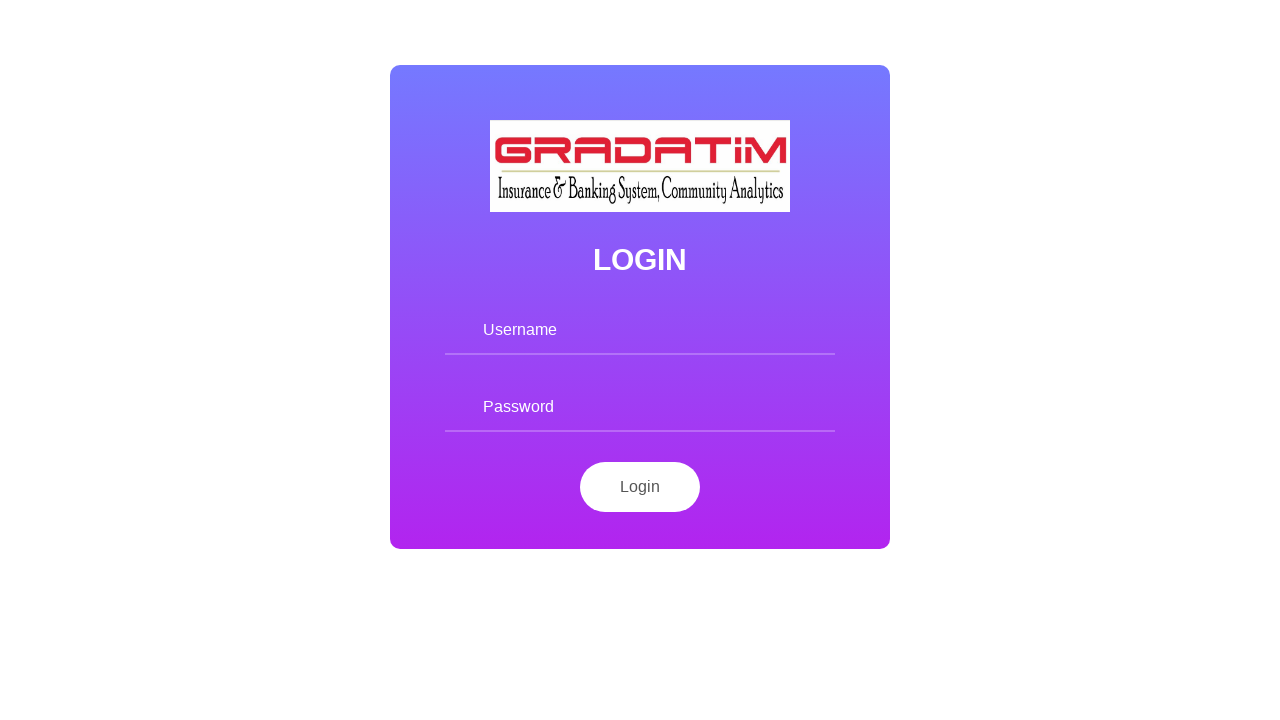

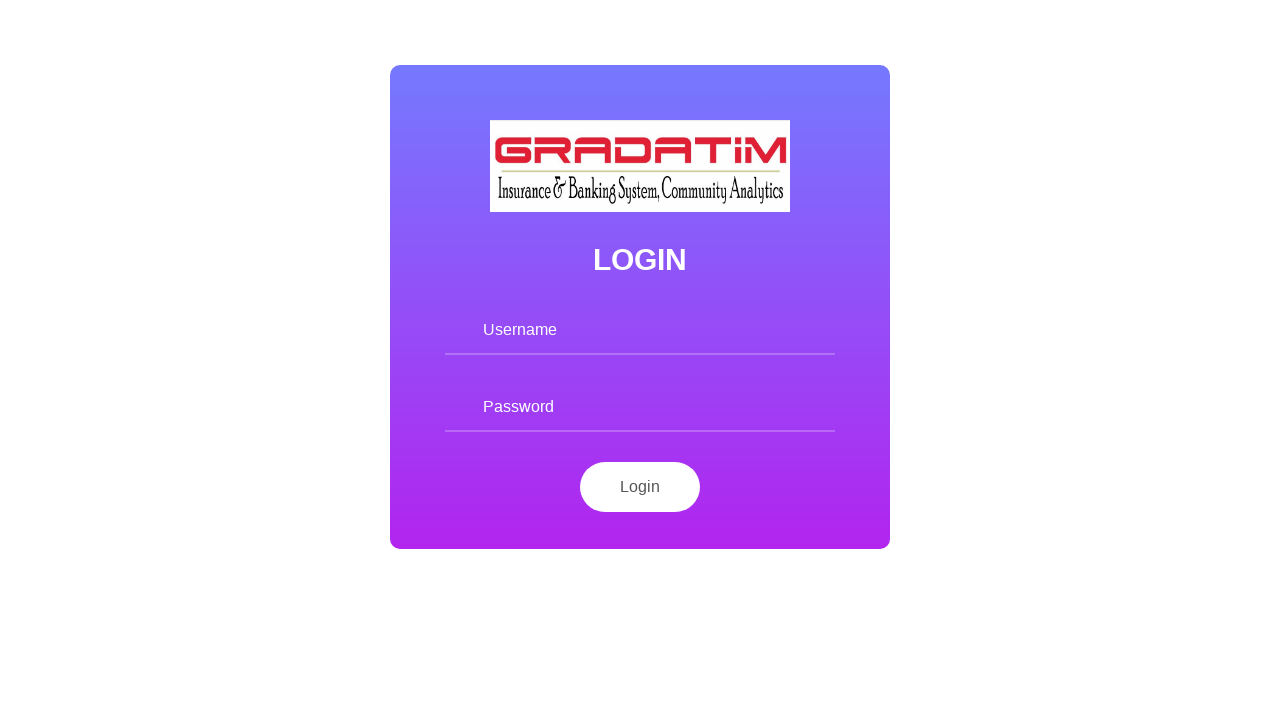